Tests explicit wait functionality by clicking a button that starts a timer and waiting for text to appear

Starting URL: https://seleniumpractise.blogspot.com/2016/08/how-to-use-explicit-wait-in-selenium.html

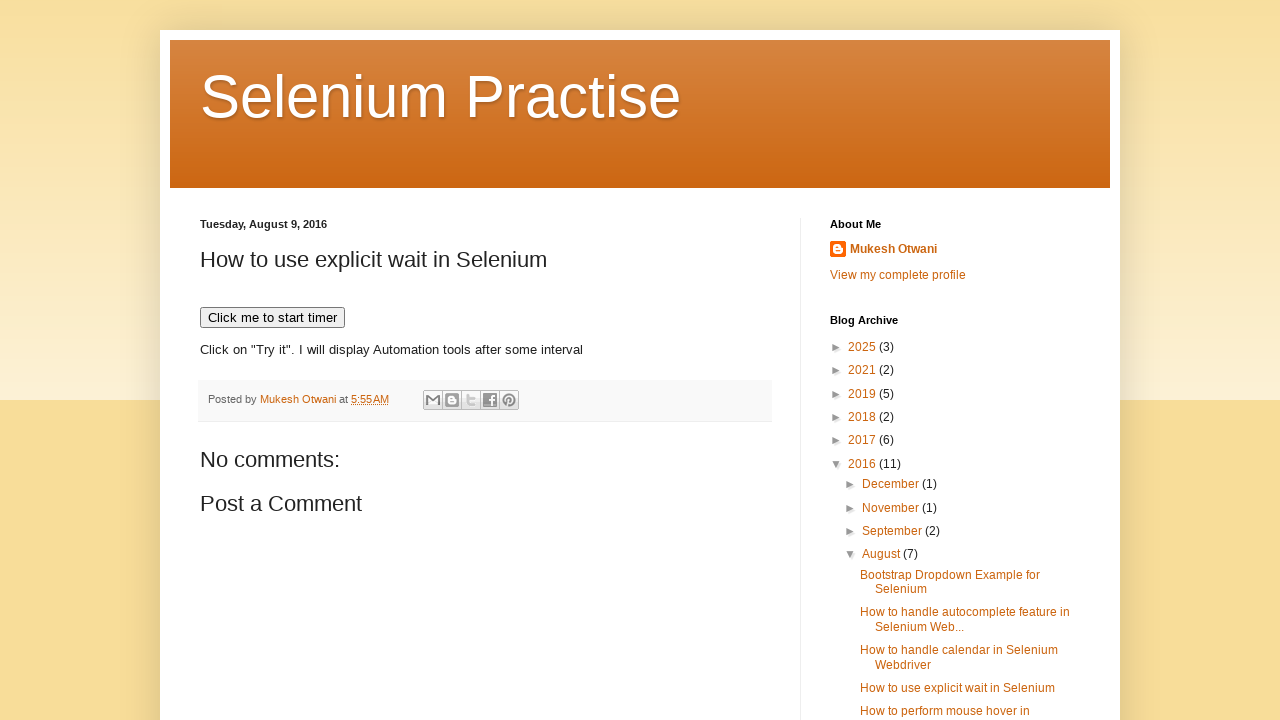

Navigated to explicit wait test page
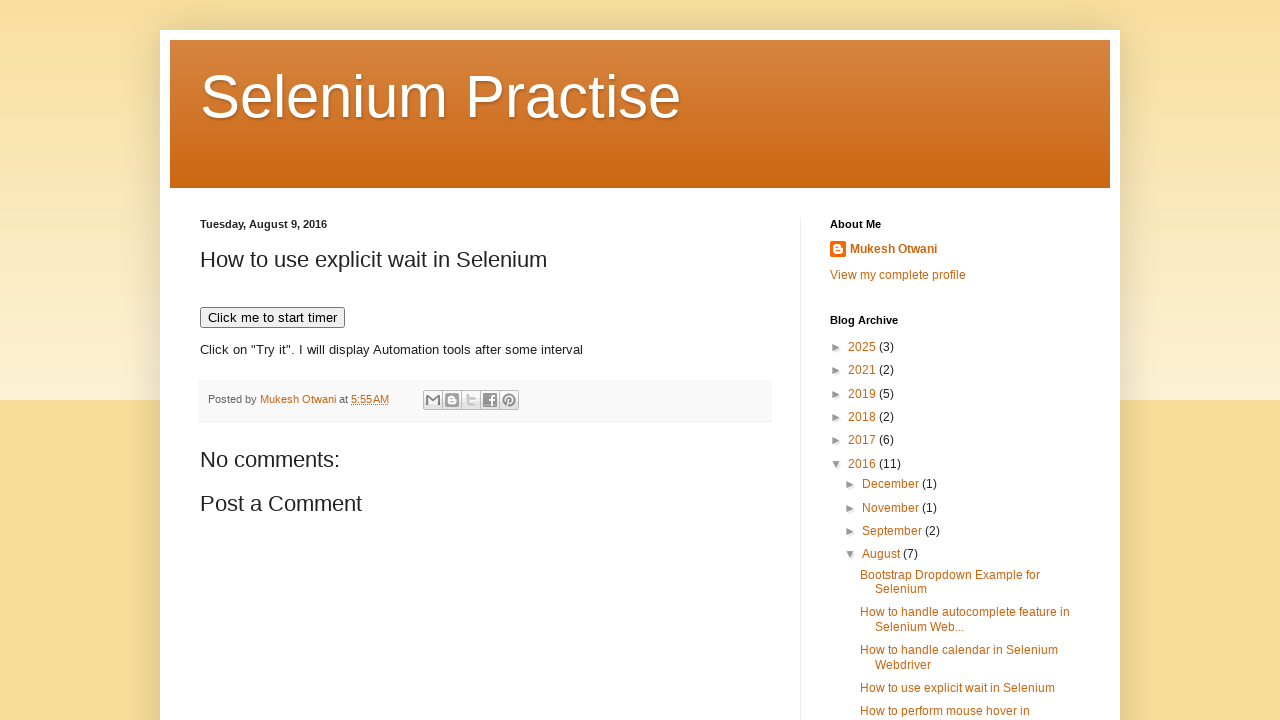

Clicked 'Click me to start timer' button at (272, 318) on xpath=//button[contains(text(),'Click me to start timer')]
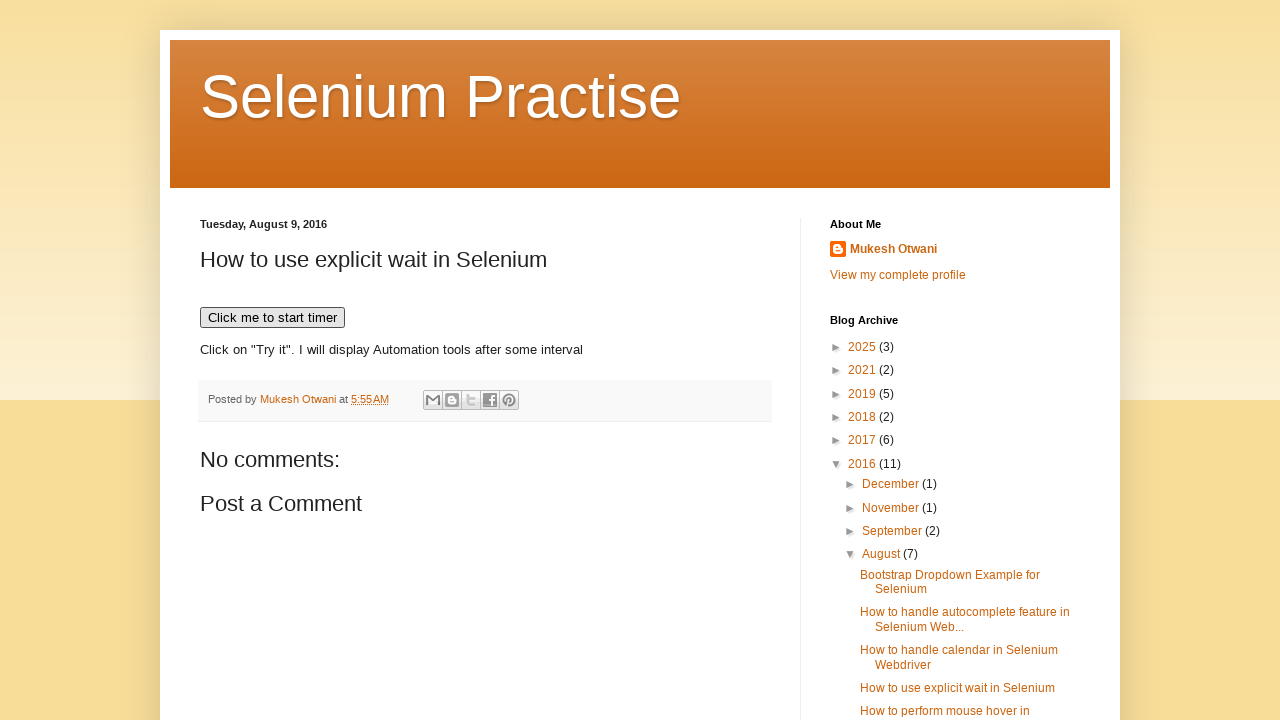

'WebDriver' text appeared after explicit wait
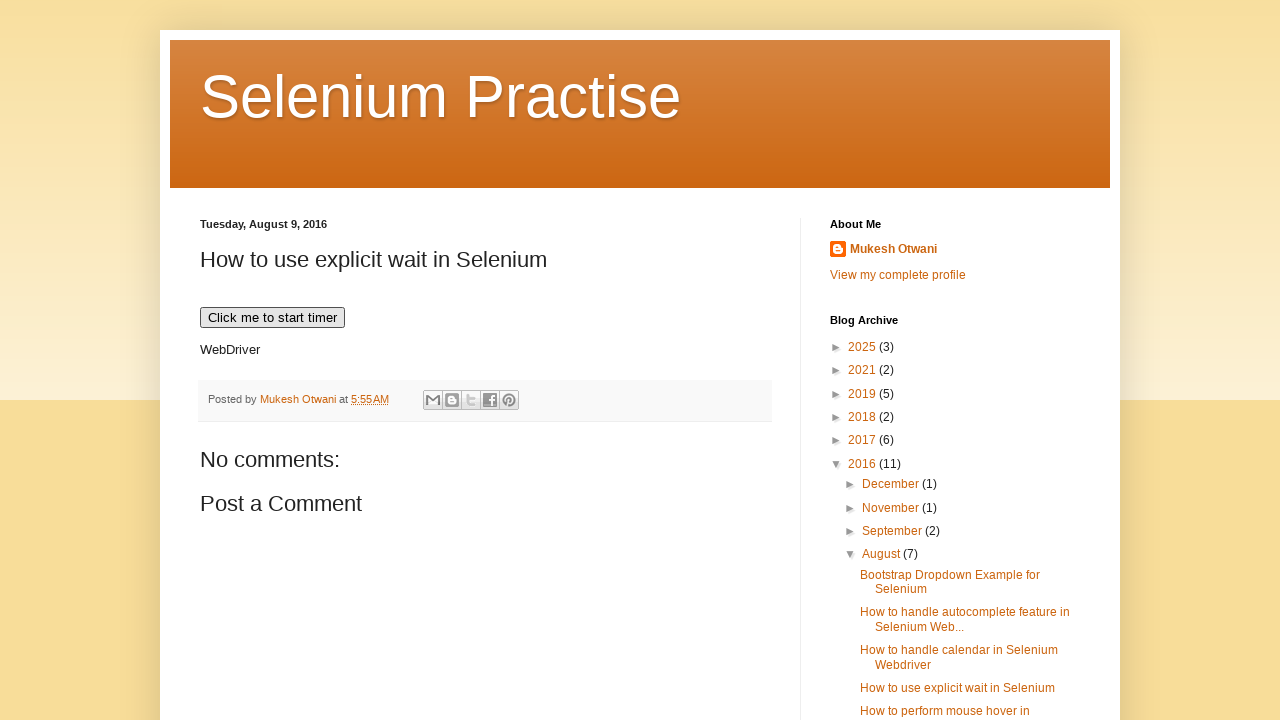

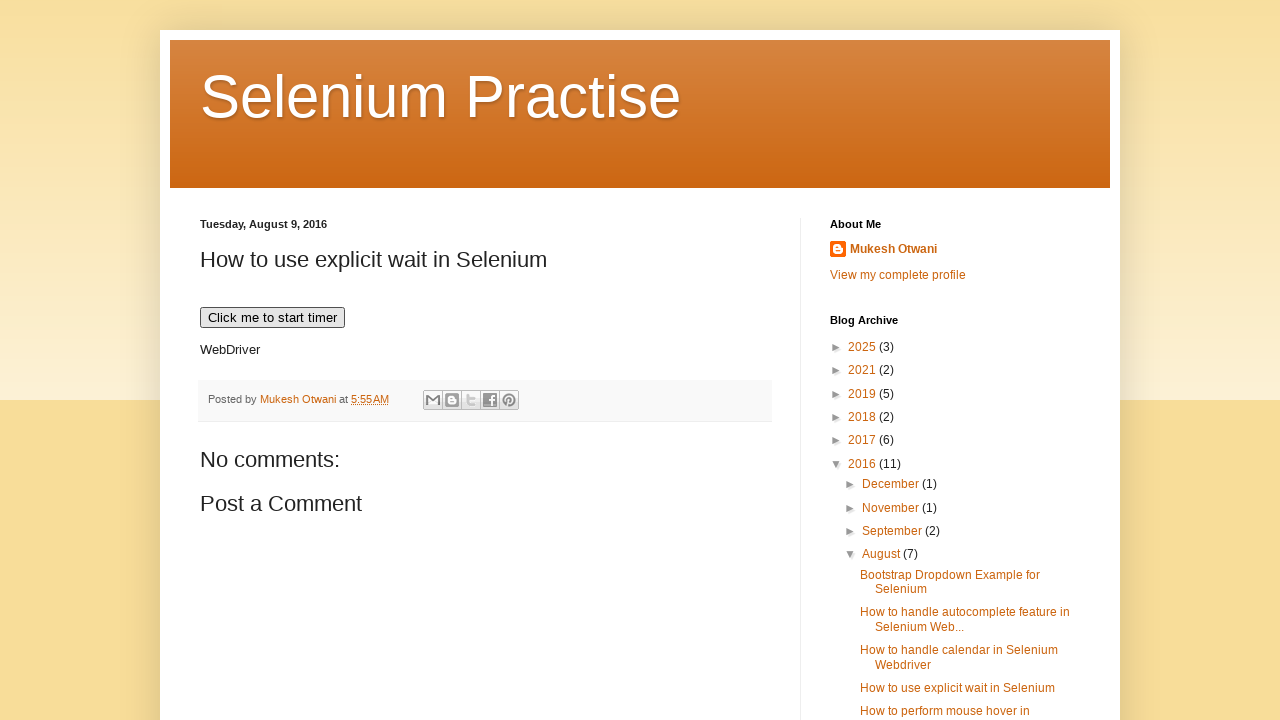